Tests drag-and-drop functionality on the jQuery UI droppable demo page by dragging an element from the draggable source to the droppable target within an iframe.

Starting URL: https://jqueryui.com/droppable/

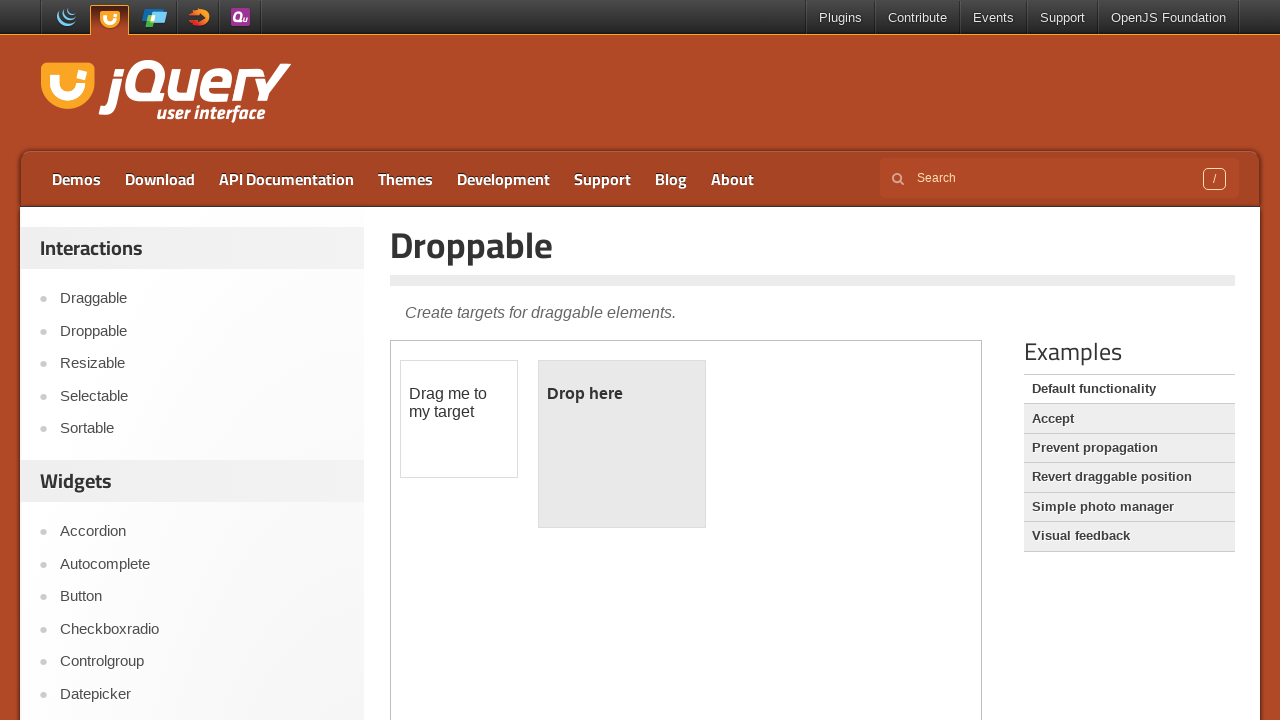

Located the first iframe on the jQuery UI droppable demo page
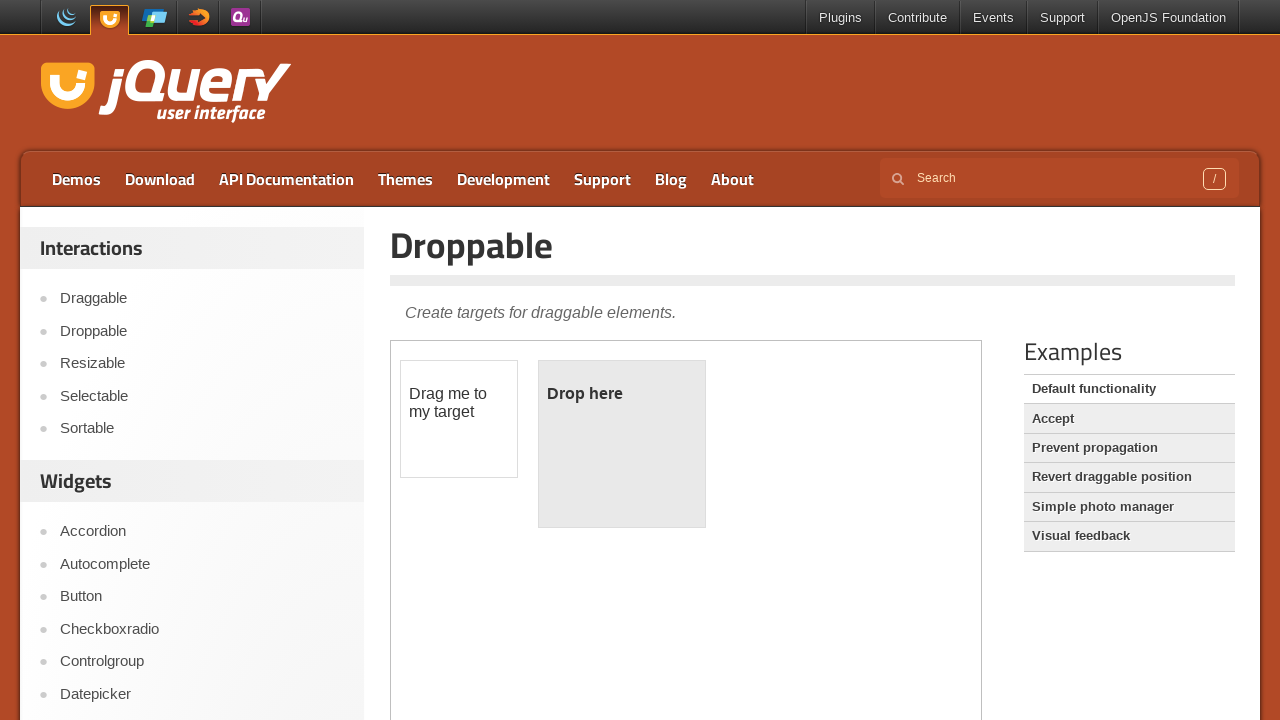

Located the draggable element (#draggable) within the iframe
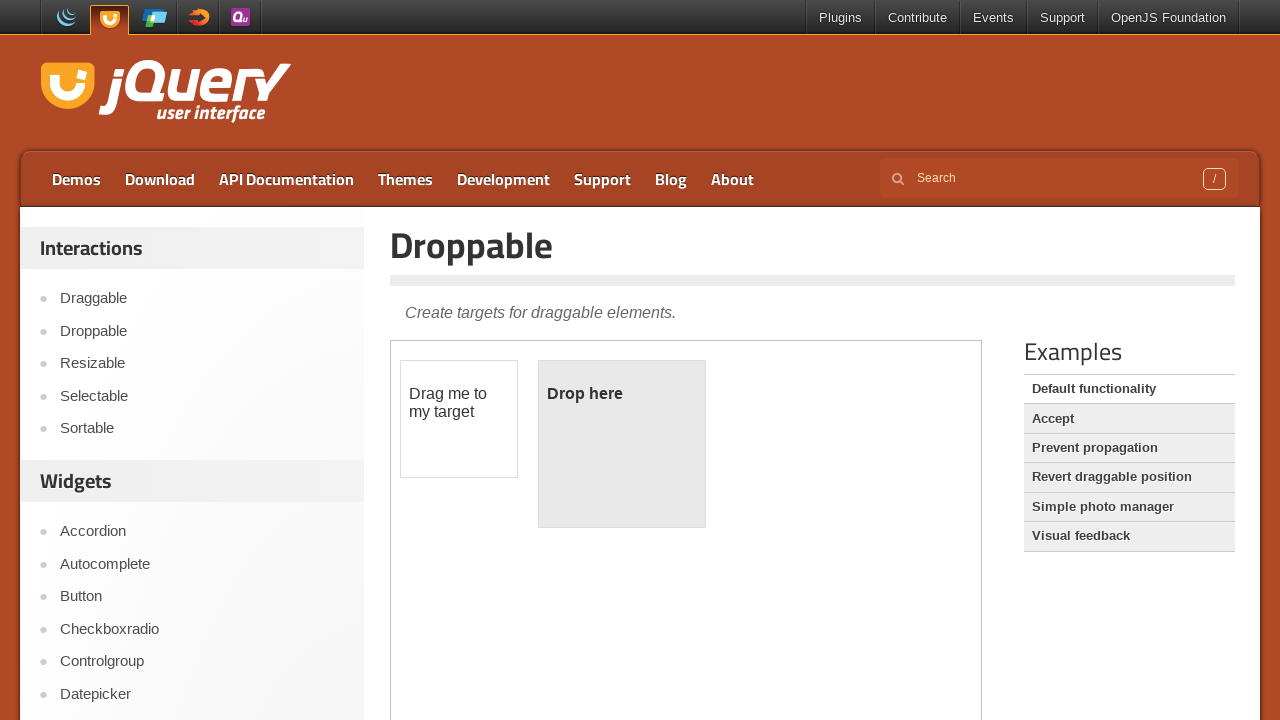

Located the droppable target element (#droppable) within the iframe
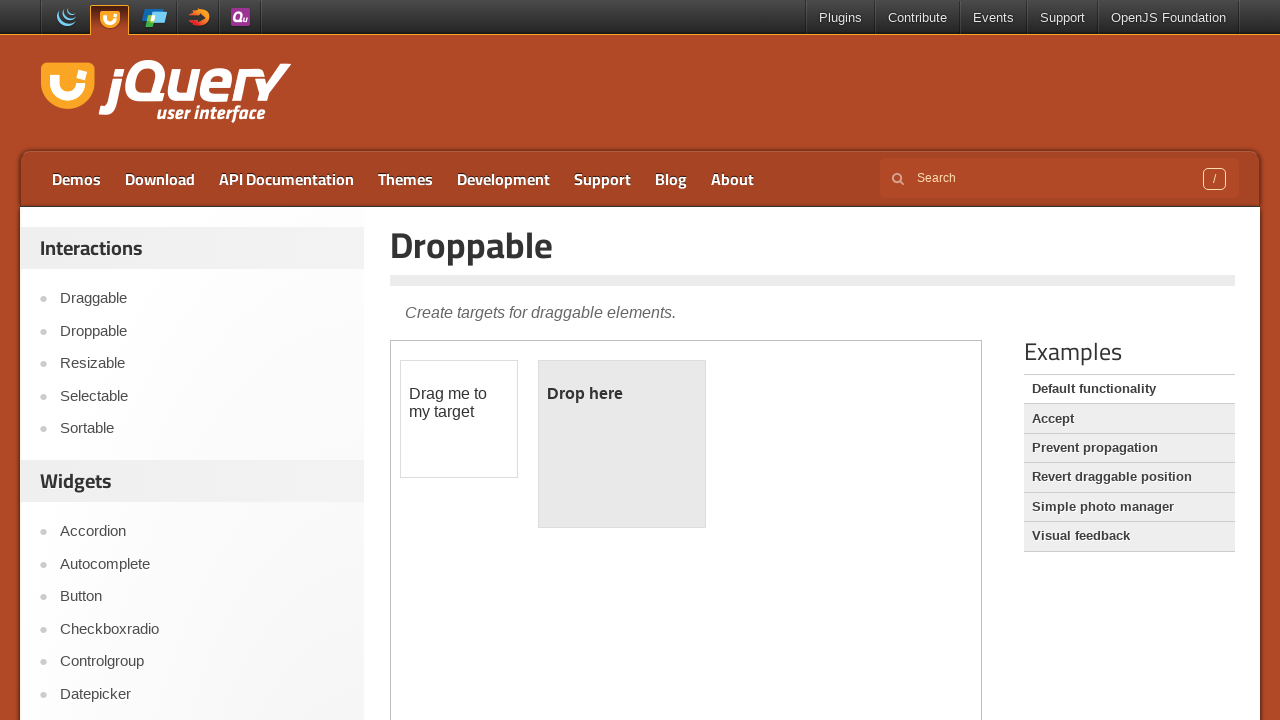

Dragged the draggable element onto the droppable target at (622, 444)
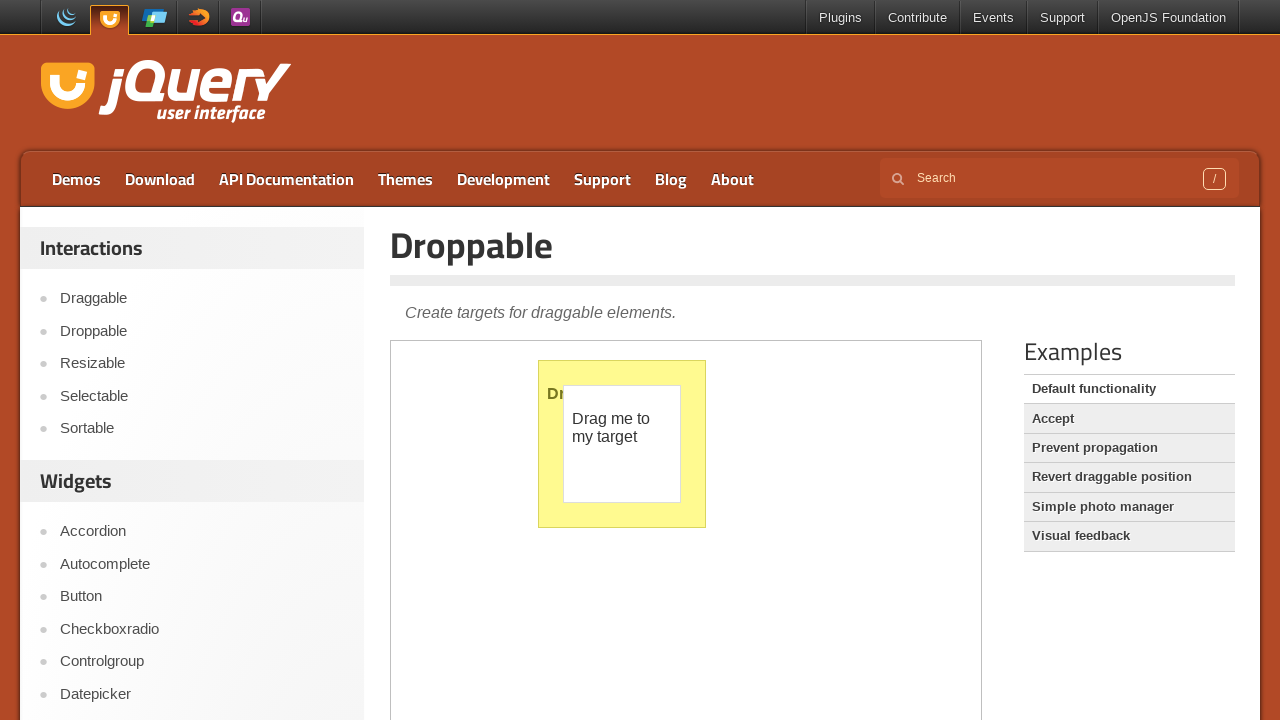

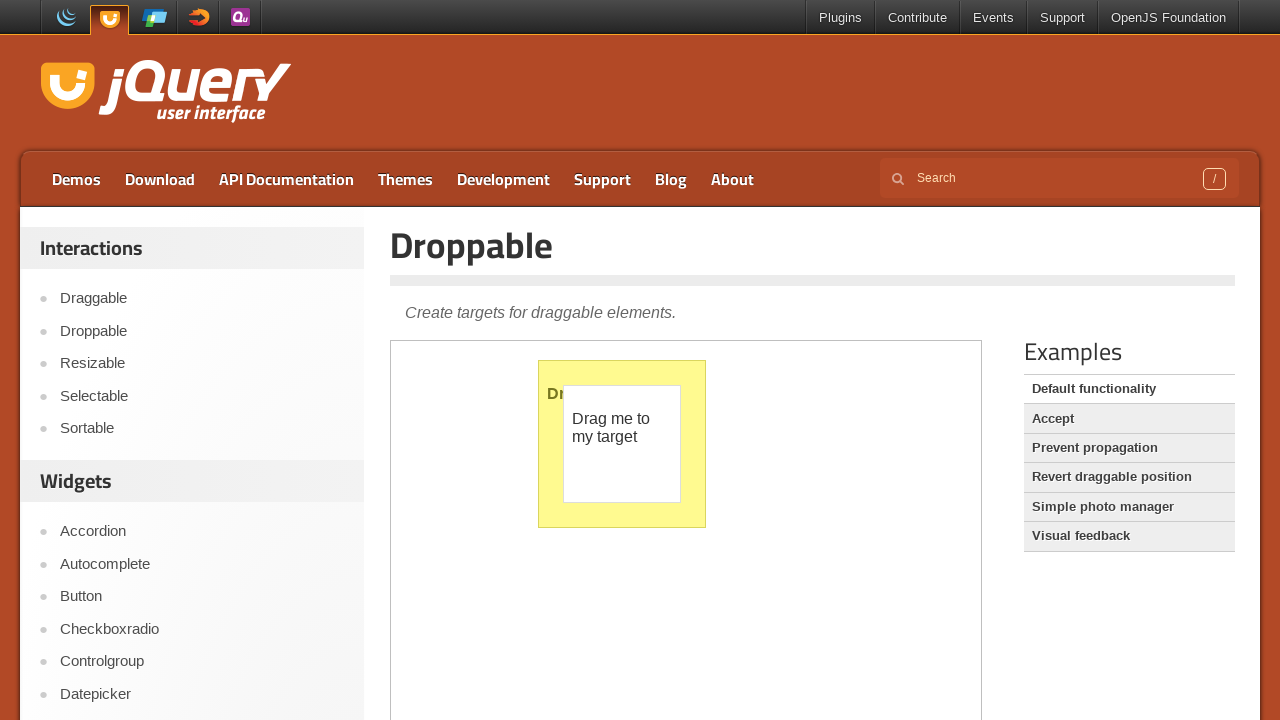